Tests confirm dialog by accepting and dismissing it, validating the result messages

Starting URL: https://demoqa.com/alerts

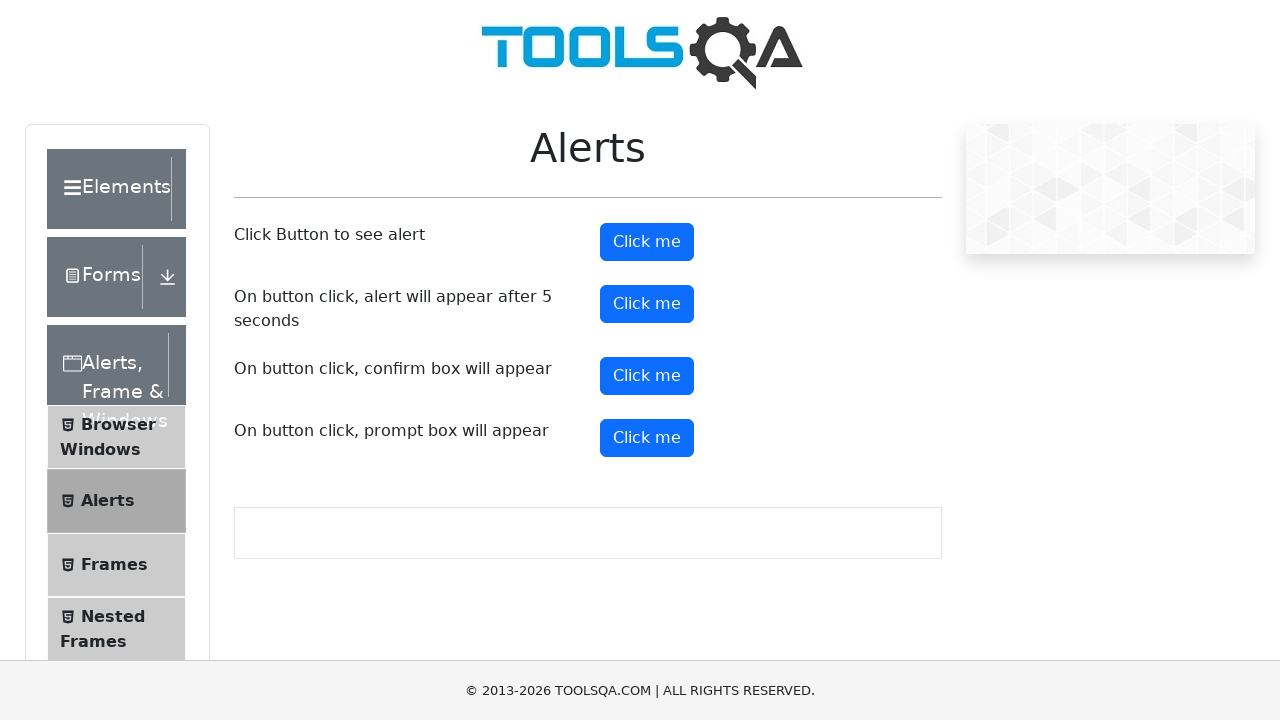

Set up dialog handler to accept confirm dialog
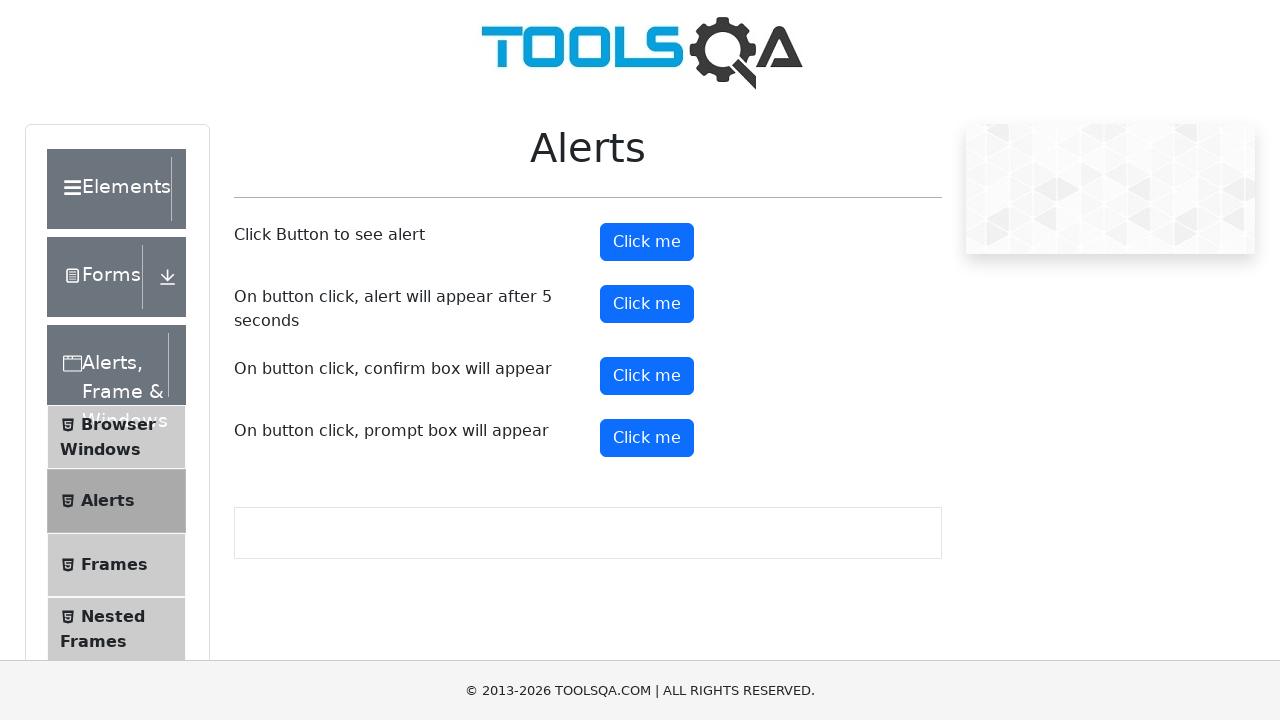

Clicked confirm button to trigger dialog at (647, 376) on xpath=//button[@id='confirmButton']
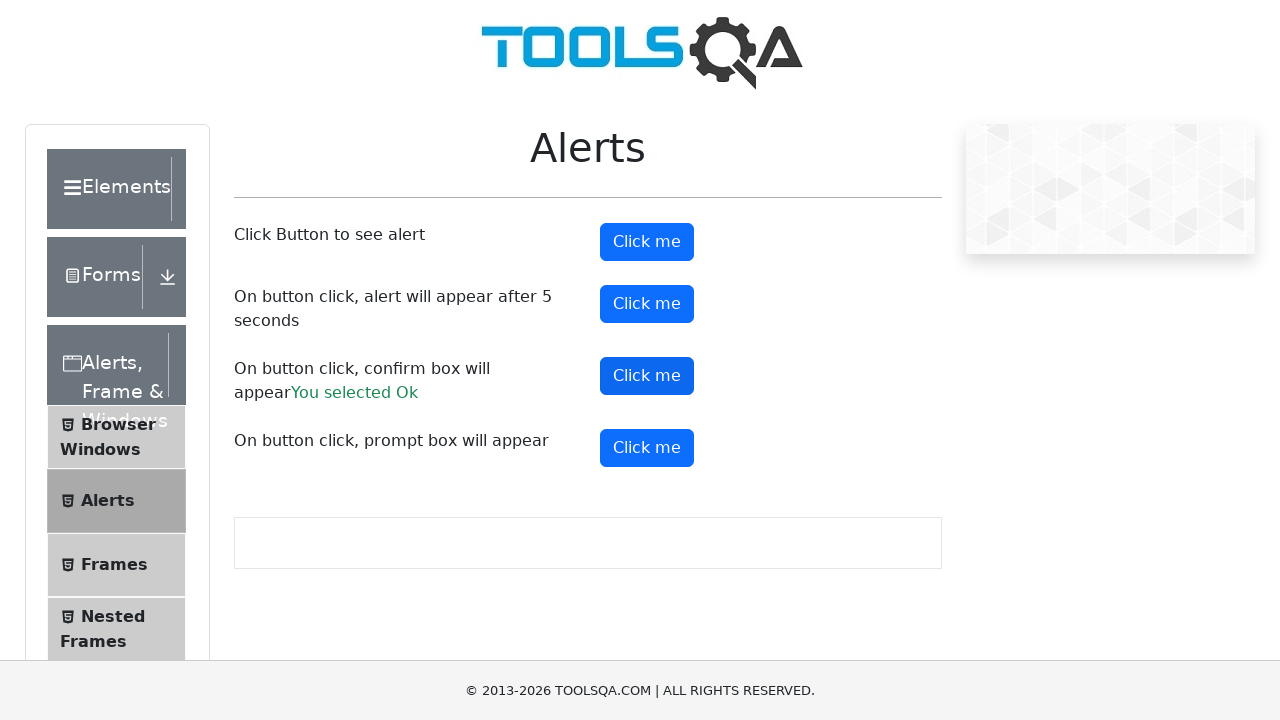

Located confirm result message element
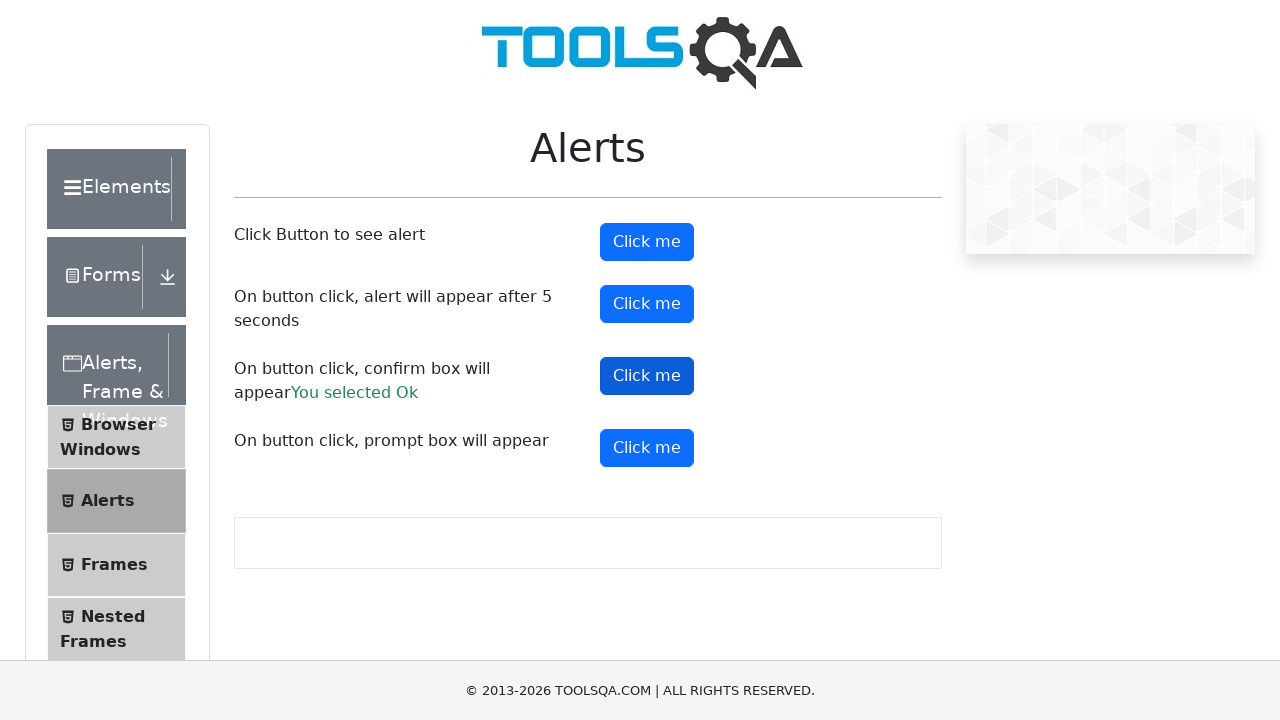

Verified success message shows 'You selected Ok' after accepting dialog
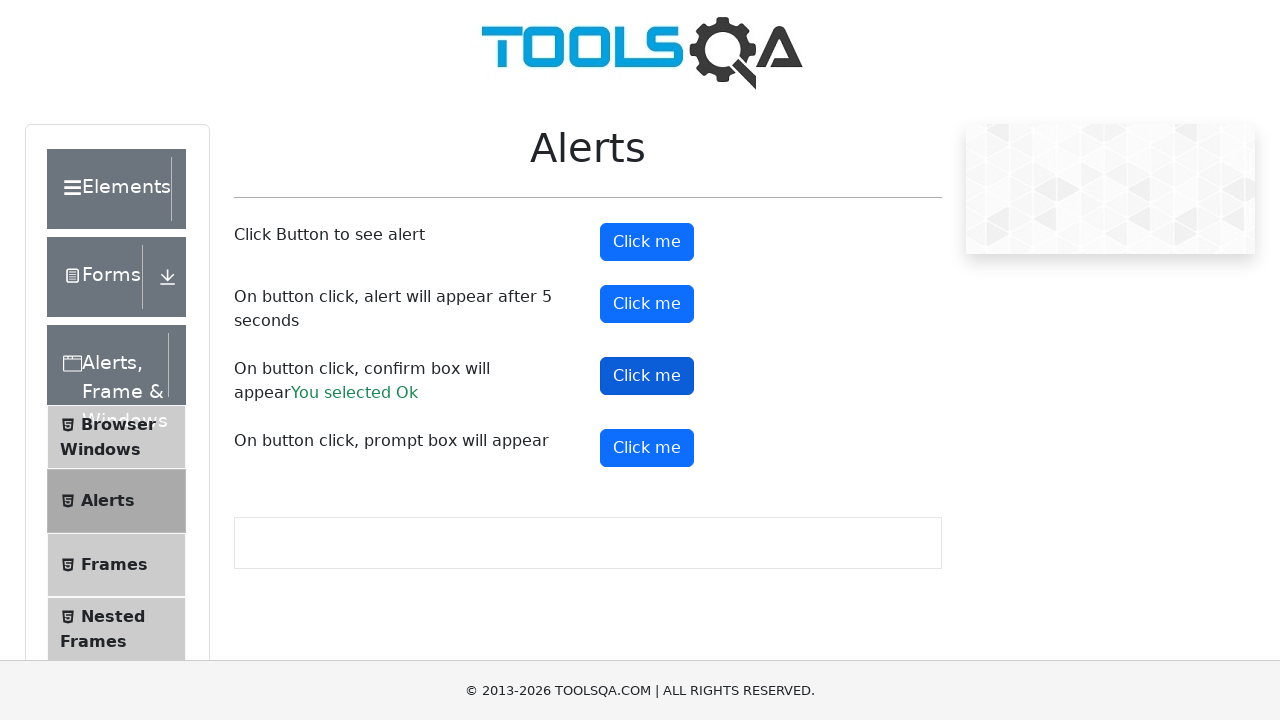

Set up dialog handler to dismiss confirm dialog
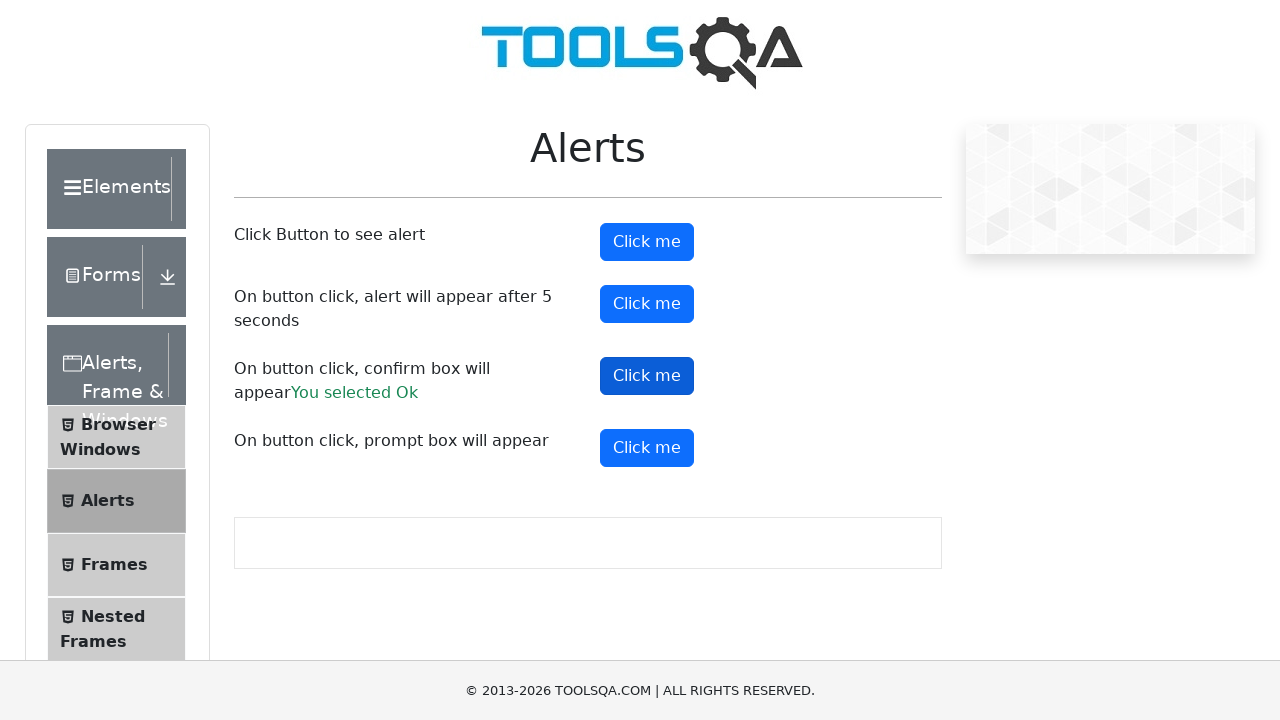

Clicked confirm button to trigger dialog again at (647, 376) on xpath=//button[@id='confirmButton']
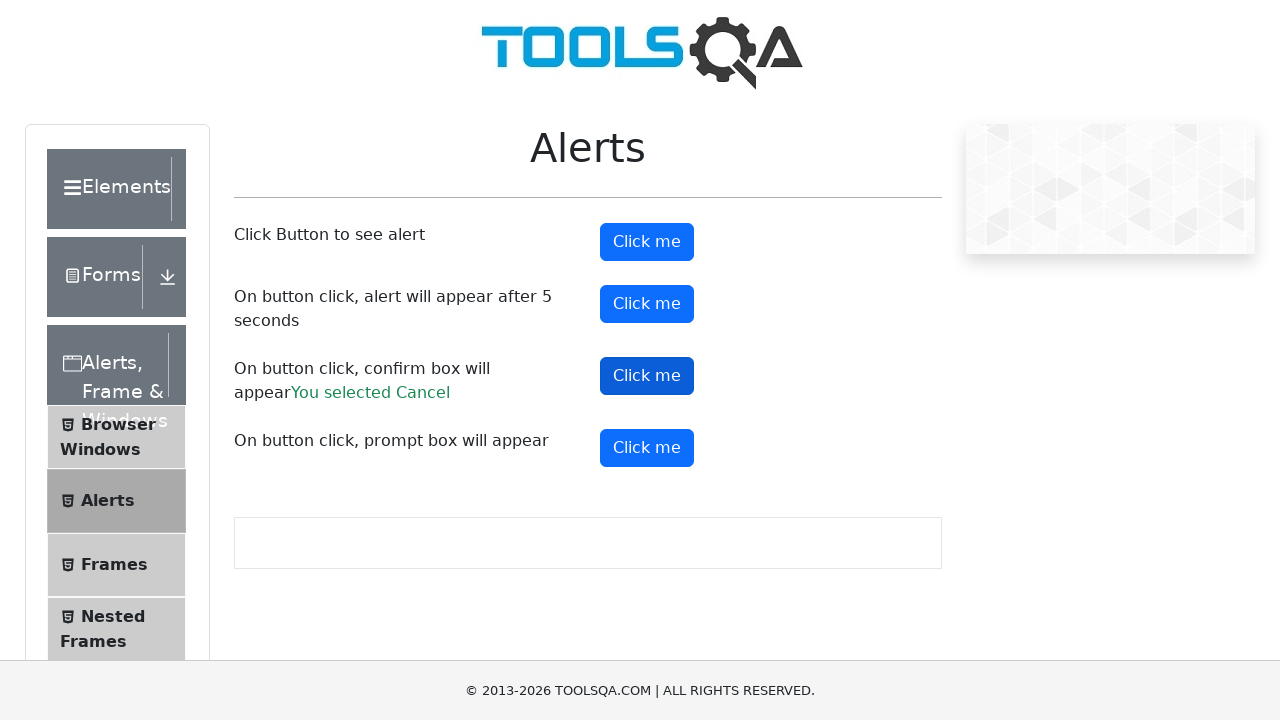

Verified success message shows 'You selected Cancel' after dismissing dialog
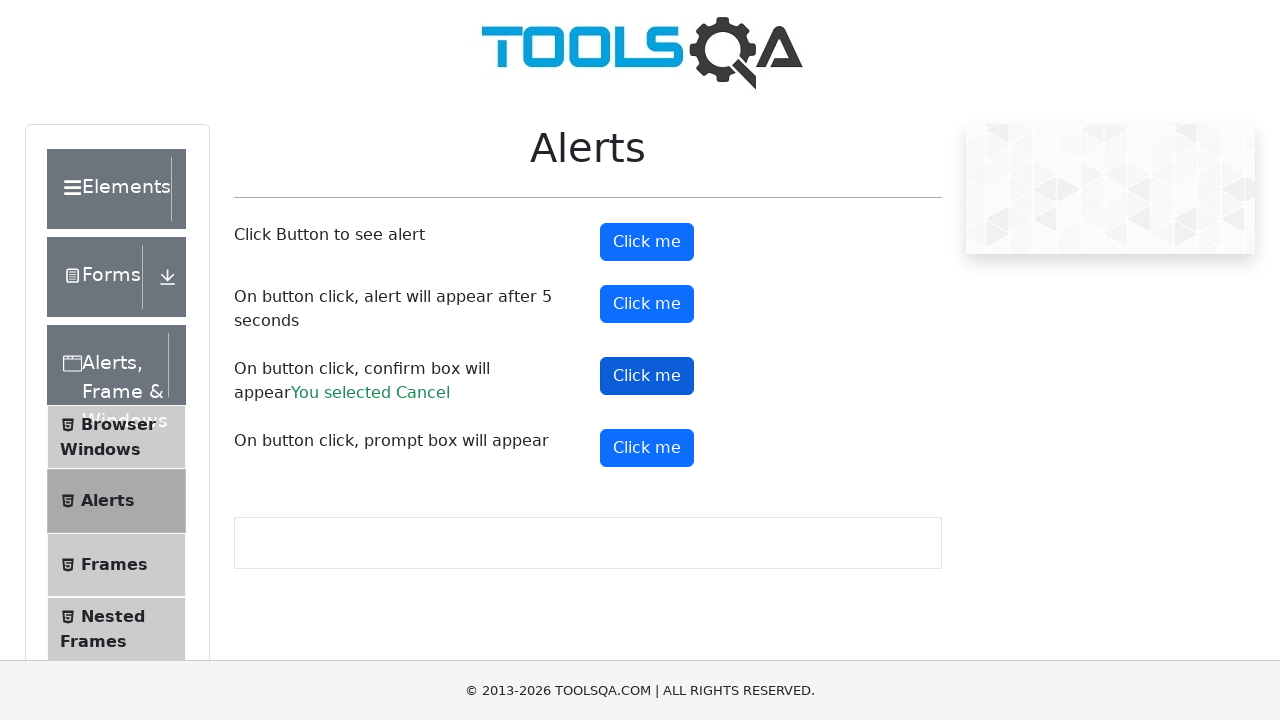

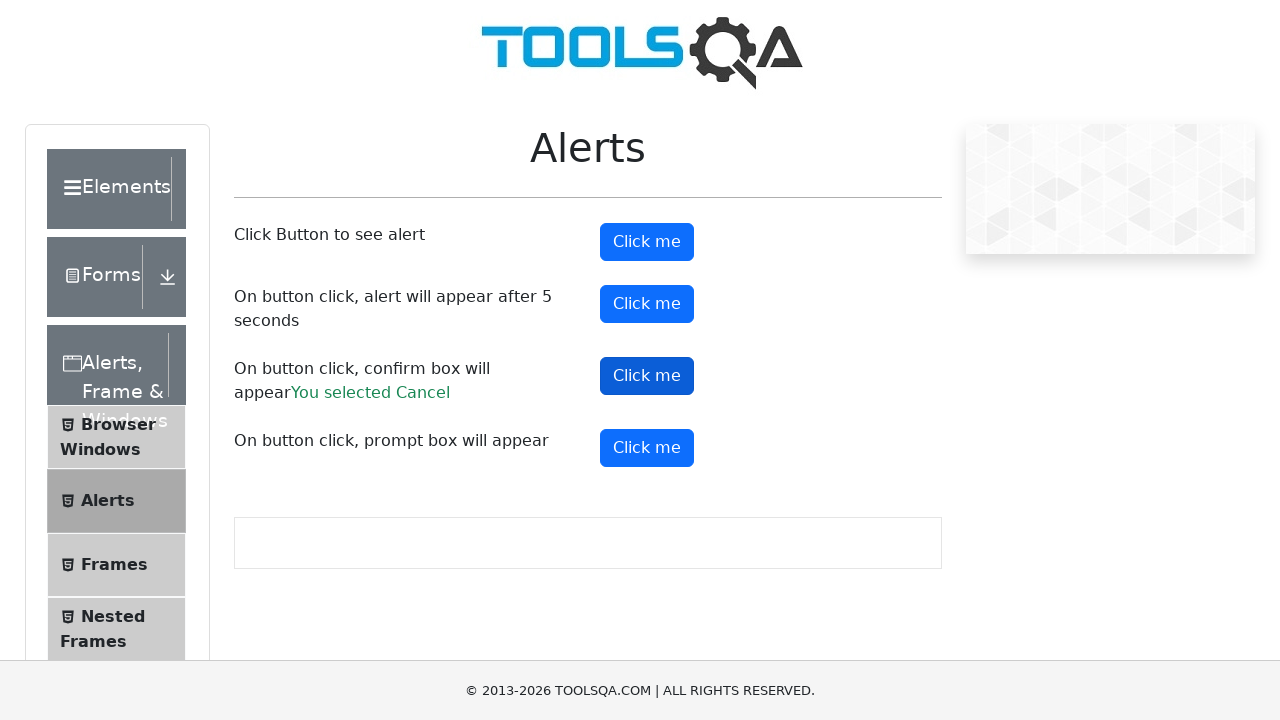